Tests a form submission on LambdaTest Selenium Playground by filling out various input fields including name, email, password, company details, and address information, then submitting the form and verifying the success message.

Starting URL: https://www.lambdatest.com/selenium-playground/input-form-demo

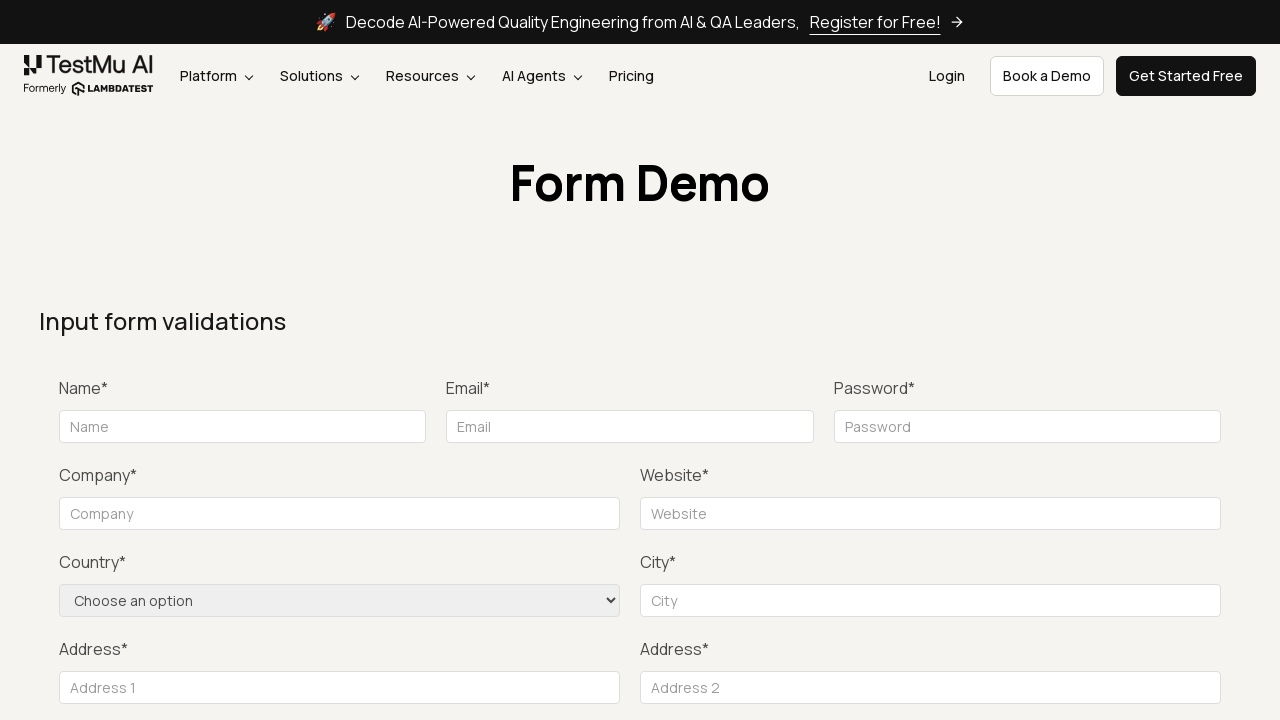

Filled name field with 'John Doe' on input[name="name"]
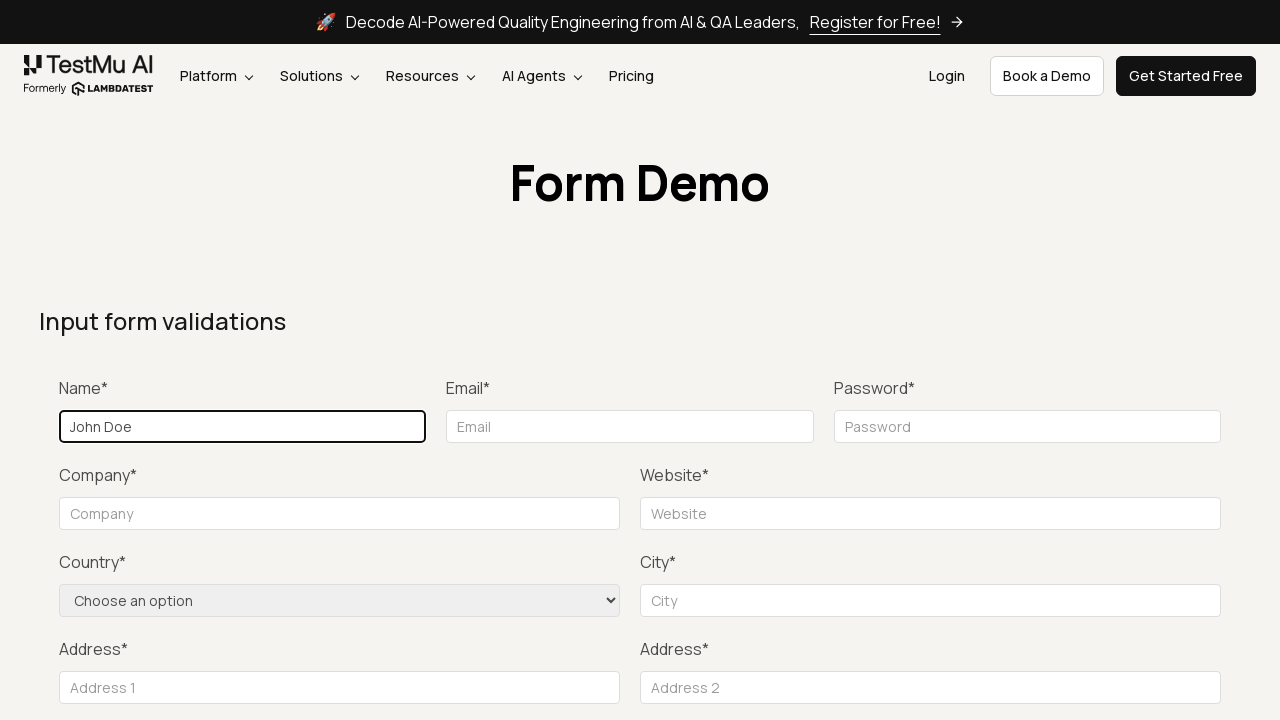

Filled email field with 'john.doe@example.com' on input[id="inputEmail4"]
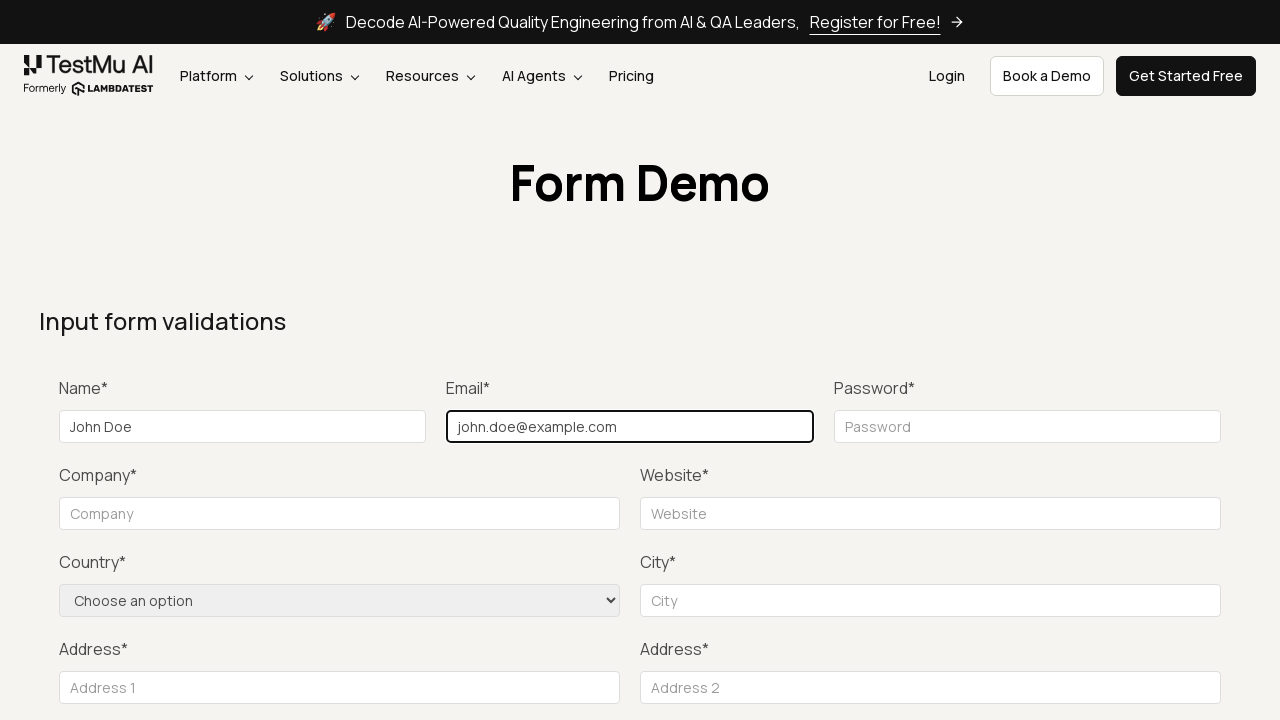

Filled password field with 'password123' on input[name="password"]
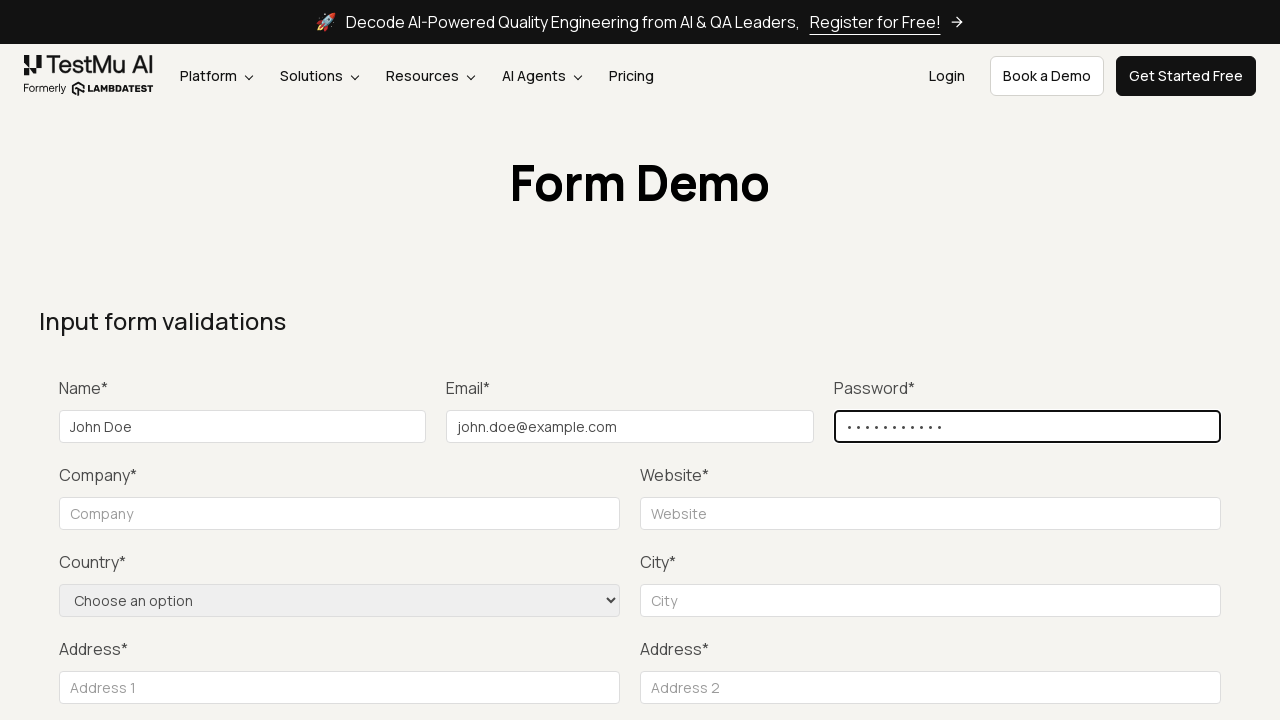

Filled company field with 'Doe Industries' on input[name="company"]
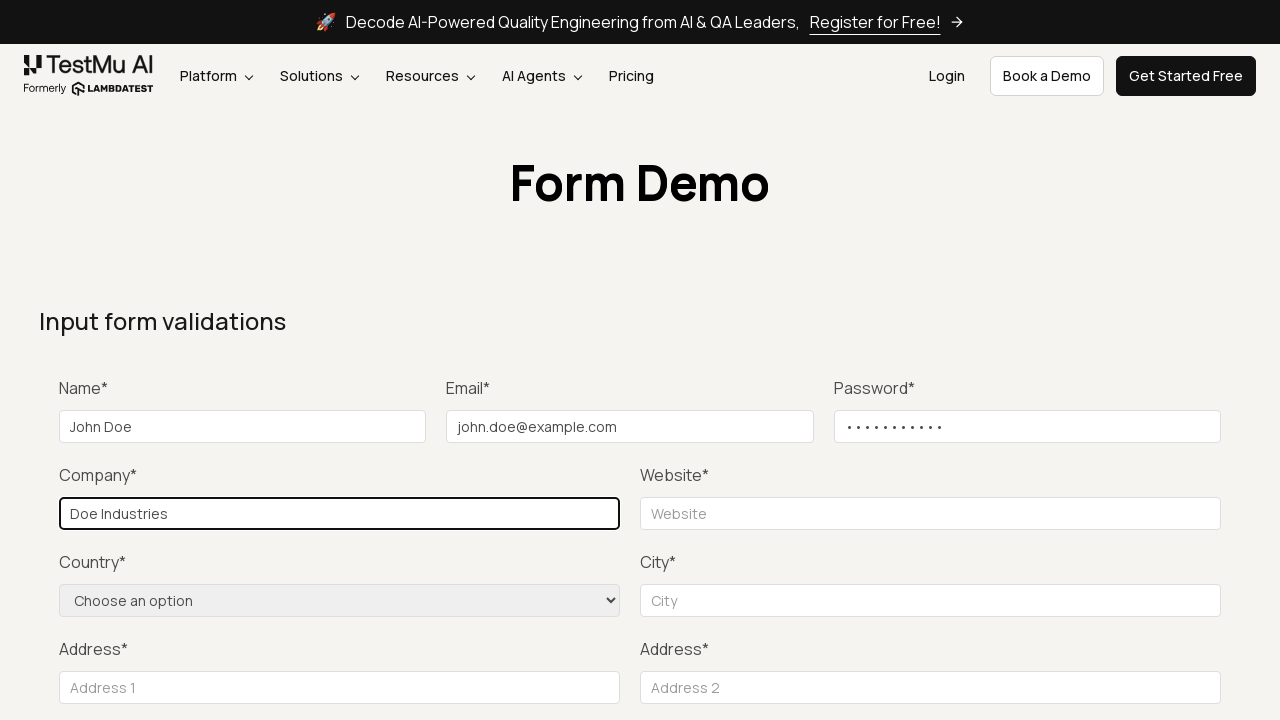

Filled website field with 'https://www.doeindustries.com' on input[name="website"]
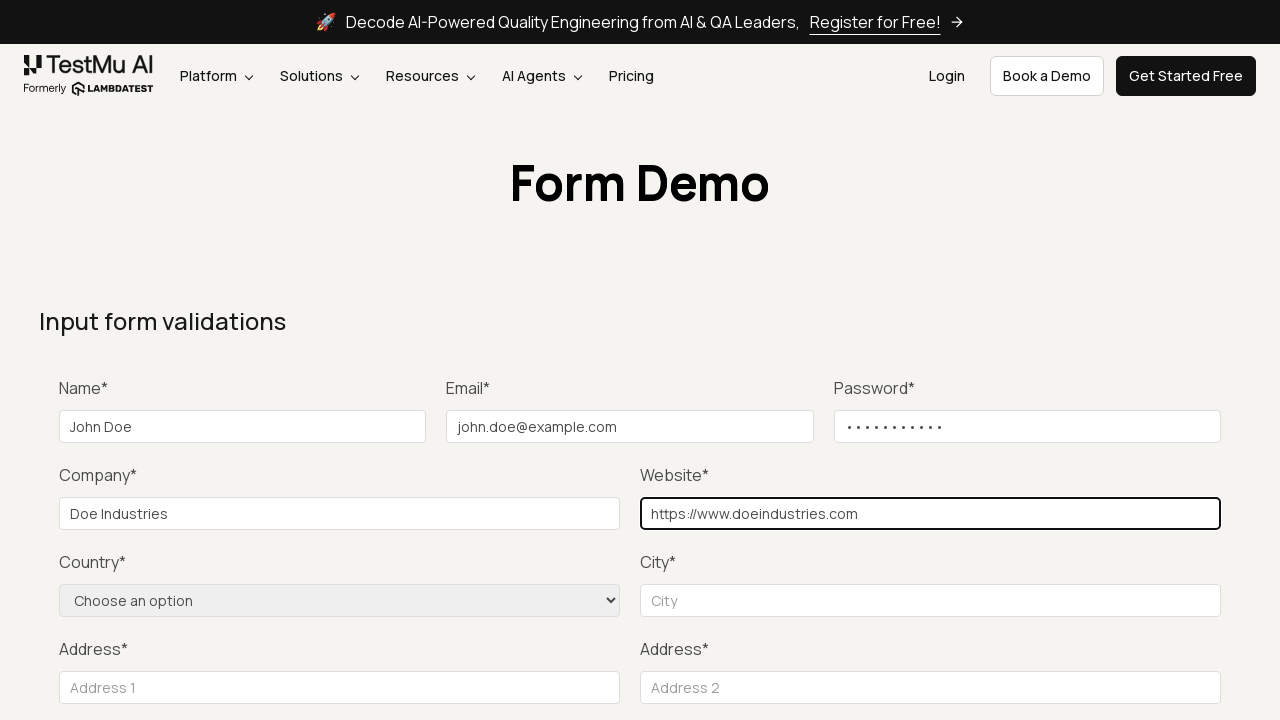

Selected country 'US' from dropdown on select[name="country"]
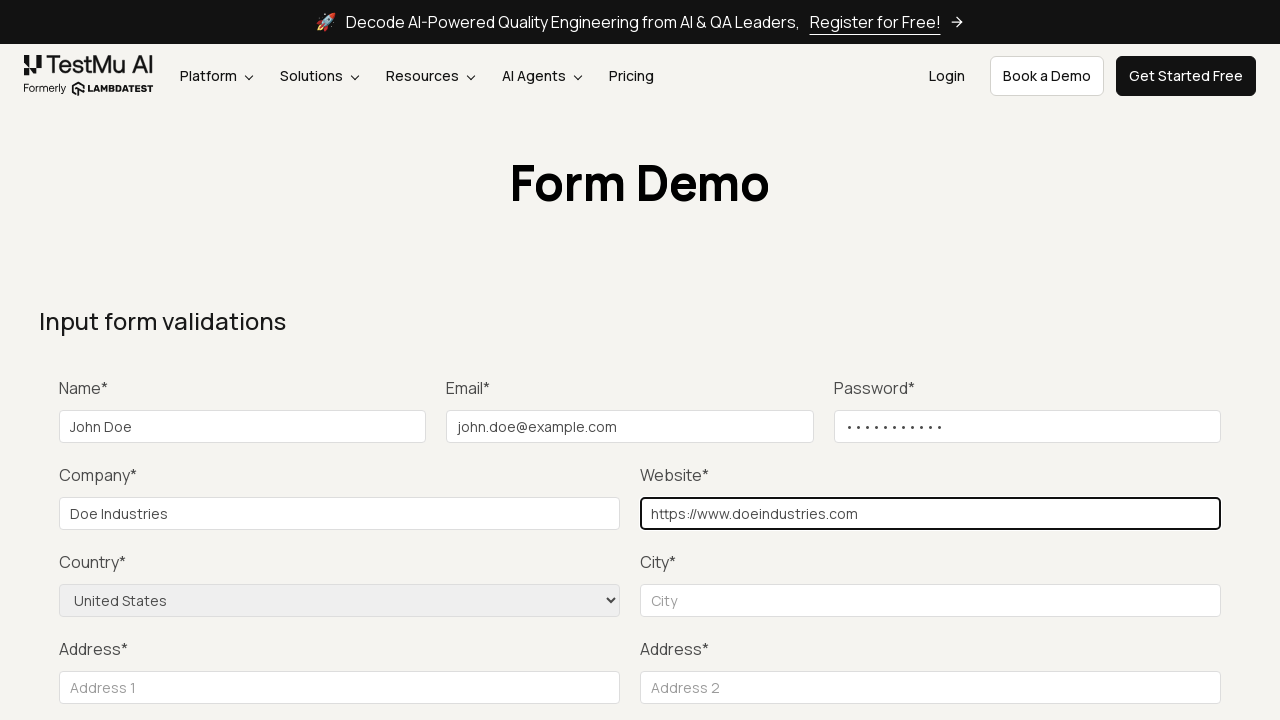

Filled city field with 'New York' on input[name="city"]
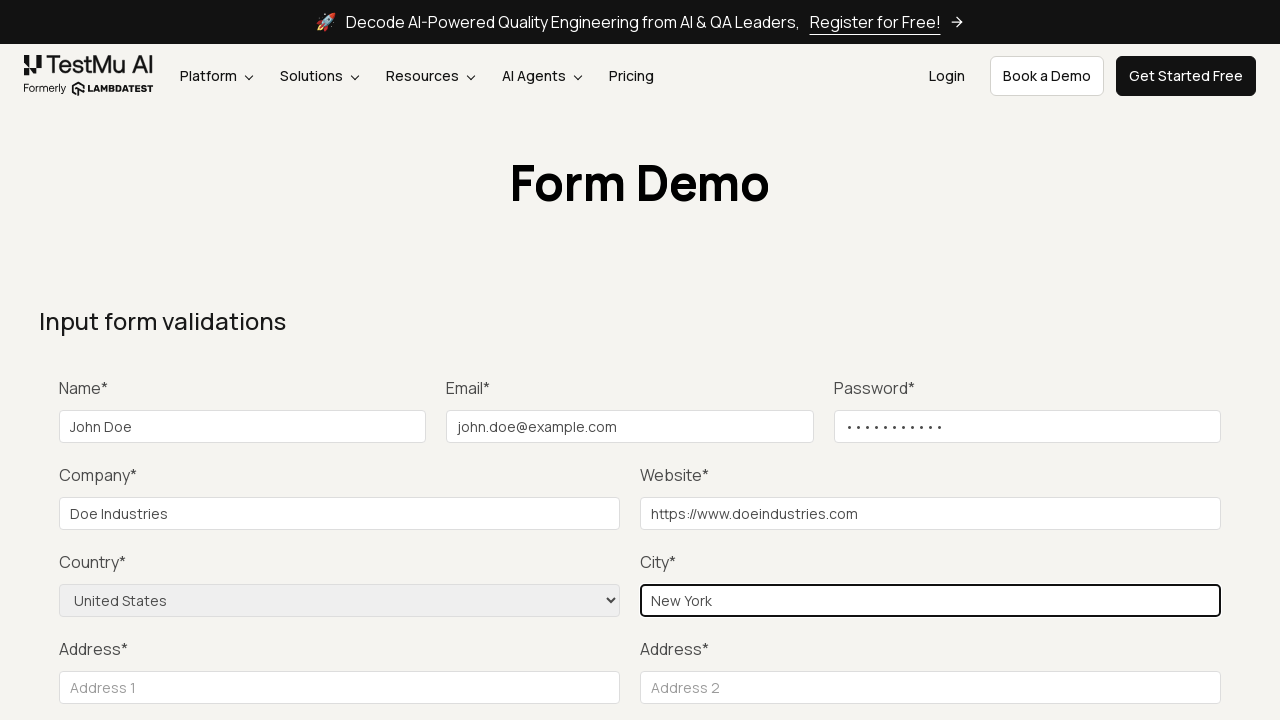

Filled address 1 field with '123 Main St' on input[id="inputAddress1"]
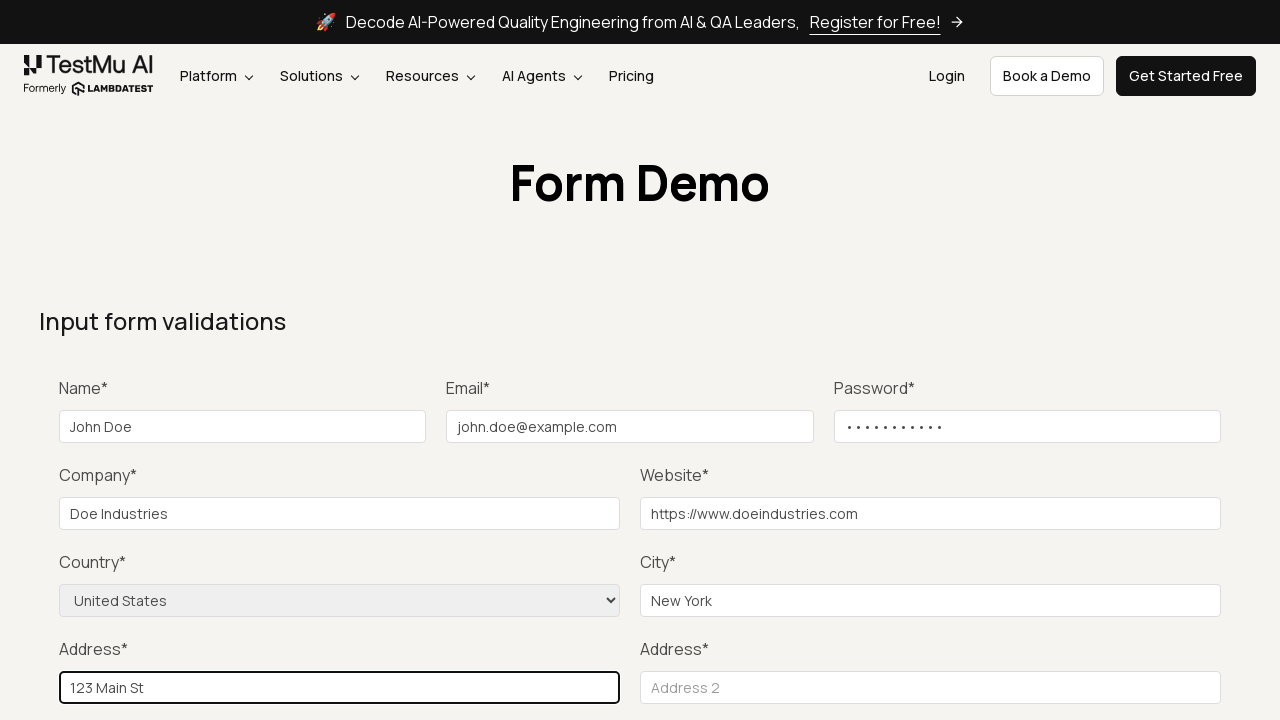

Filled address 2 field with 'Apt 101' on input[id="inputAddress2"]
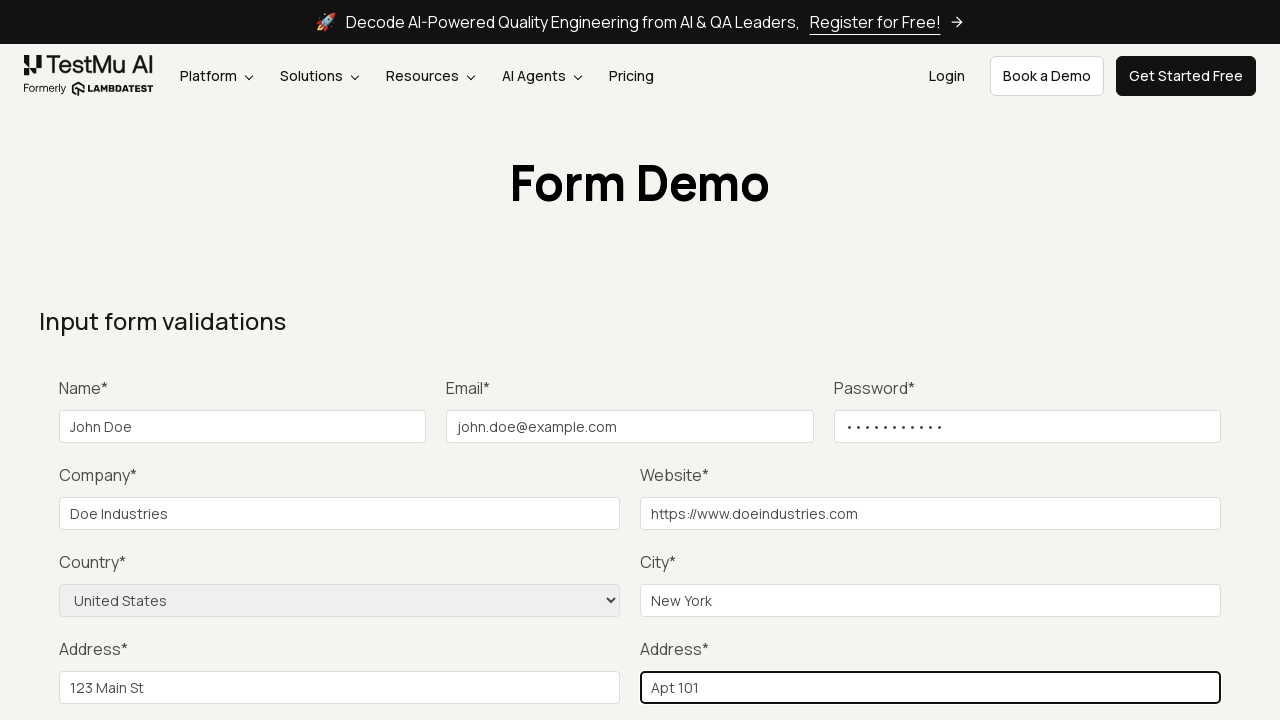

Filled state field with 'NY' on input[id="inputState"]
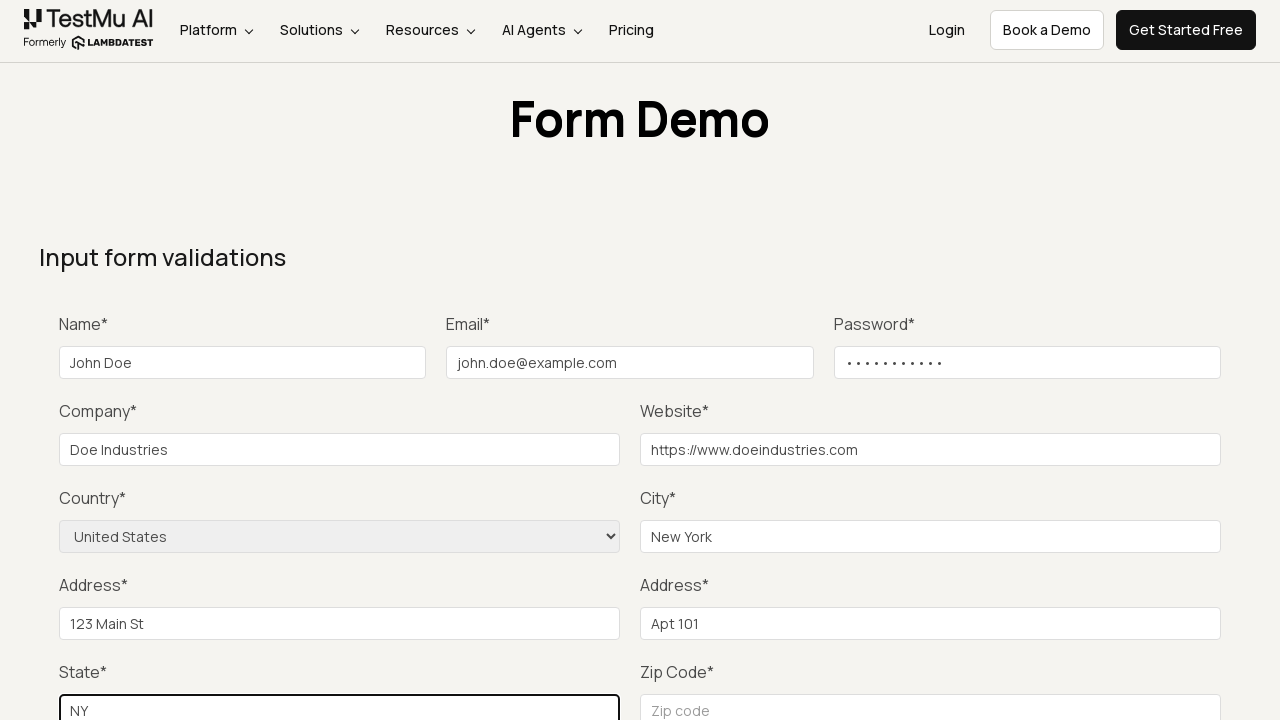

Filled zip code field with '10001' on input[id="inputZip"]
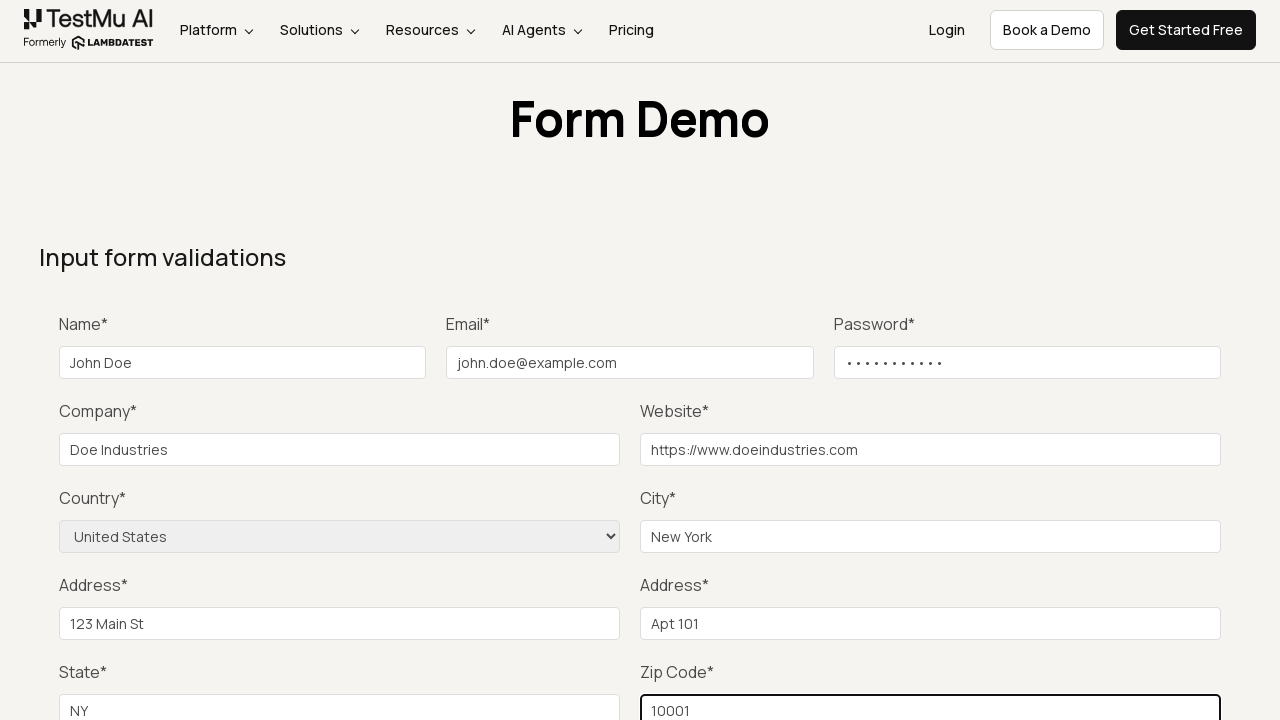

Clicked Submit button to submit the form at (1131, 360) on internal:text="Submit"i
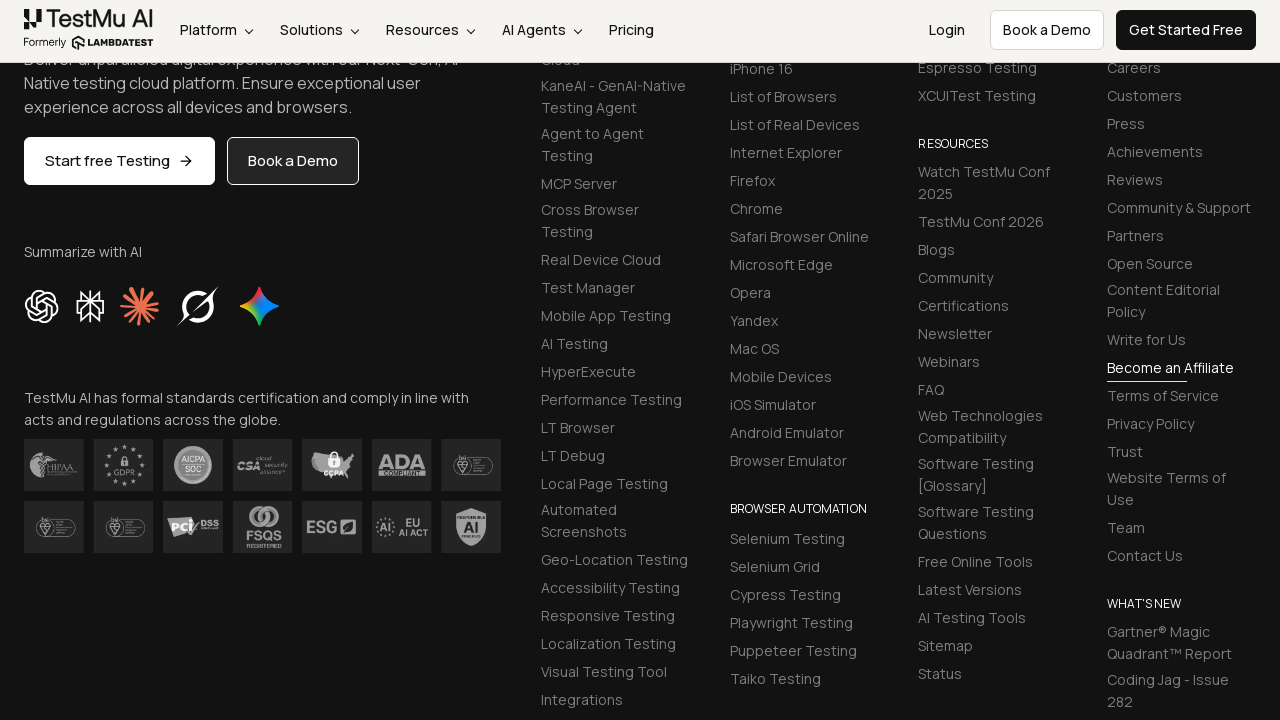

Success message appeared
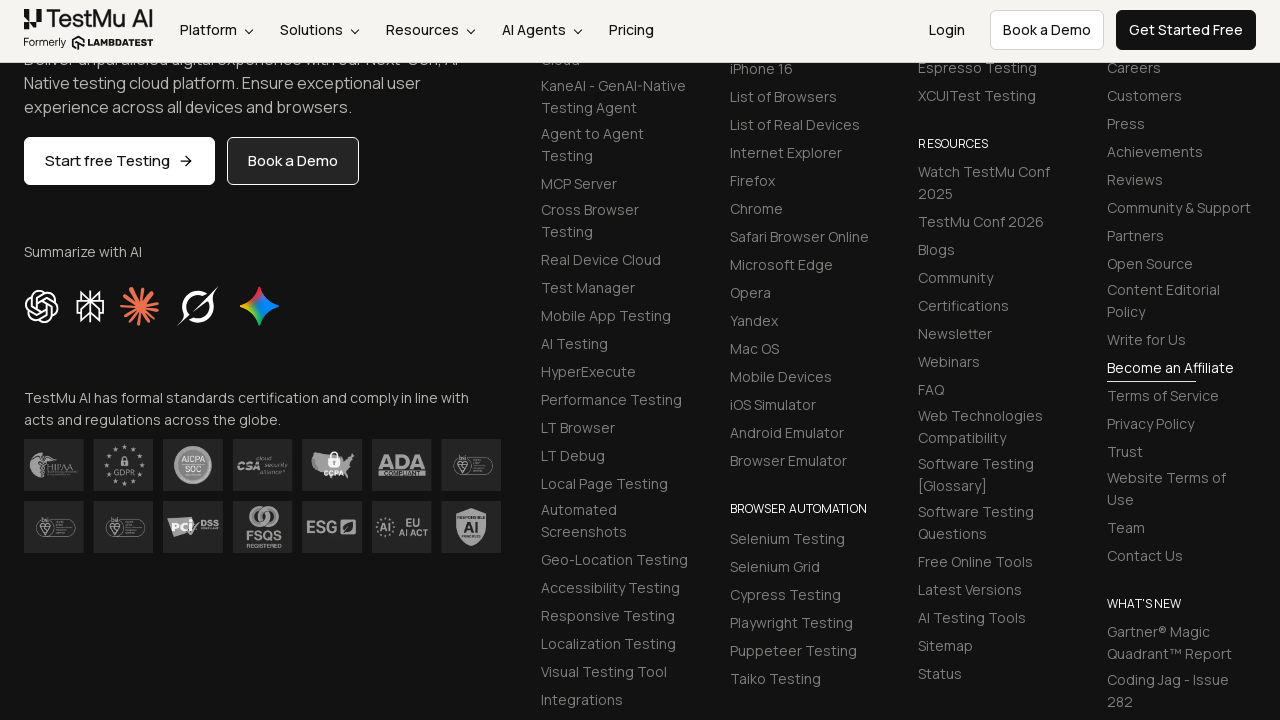

Retrieved success confirmation message
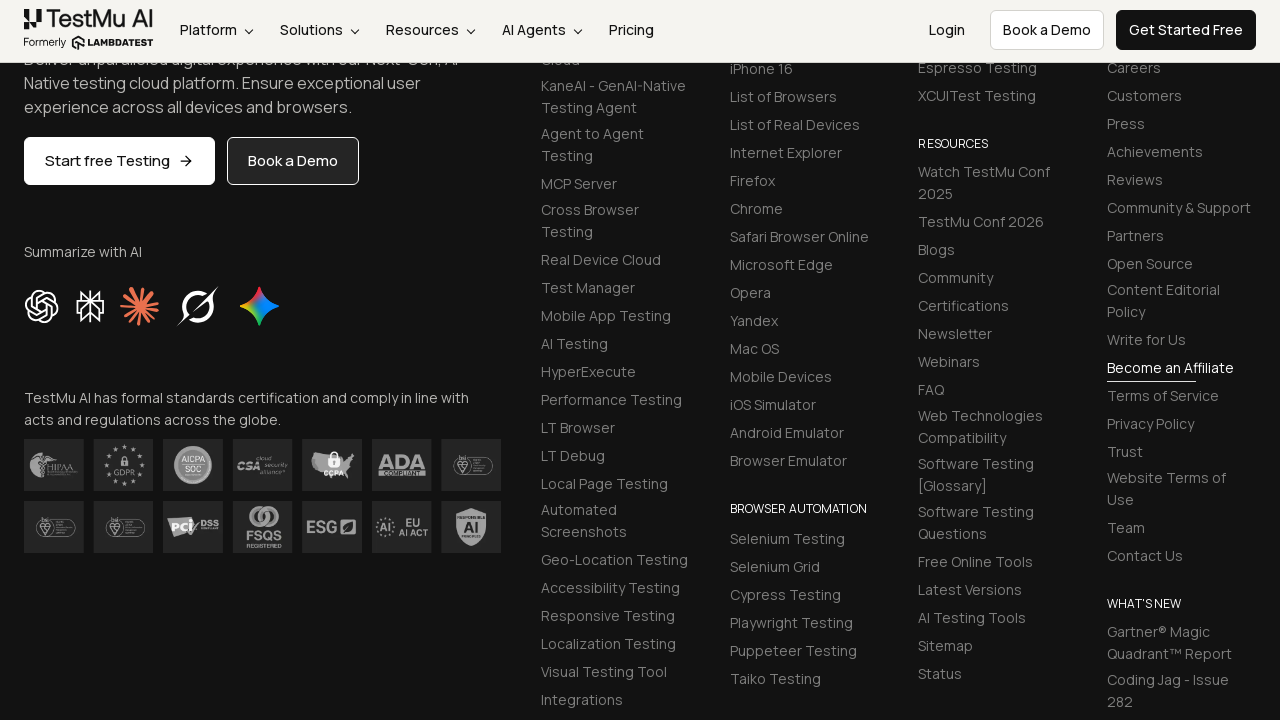

Verified success message contains expected text
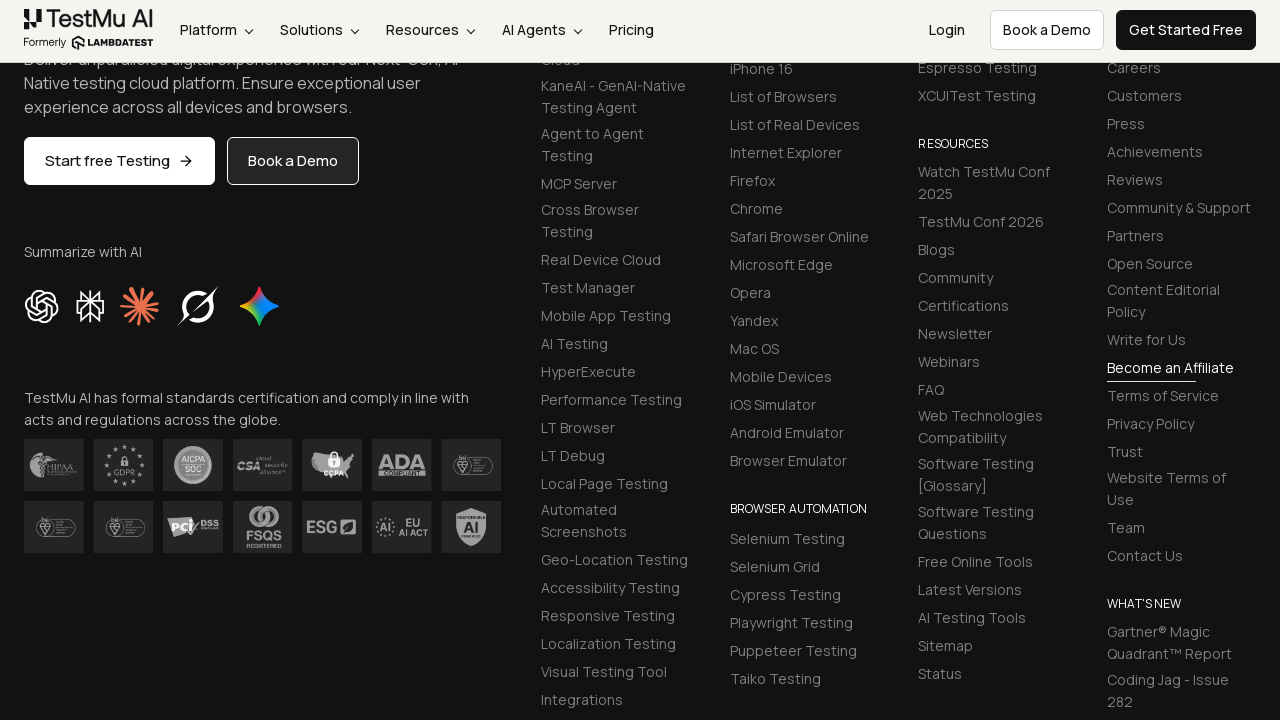

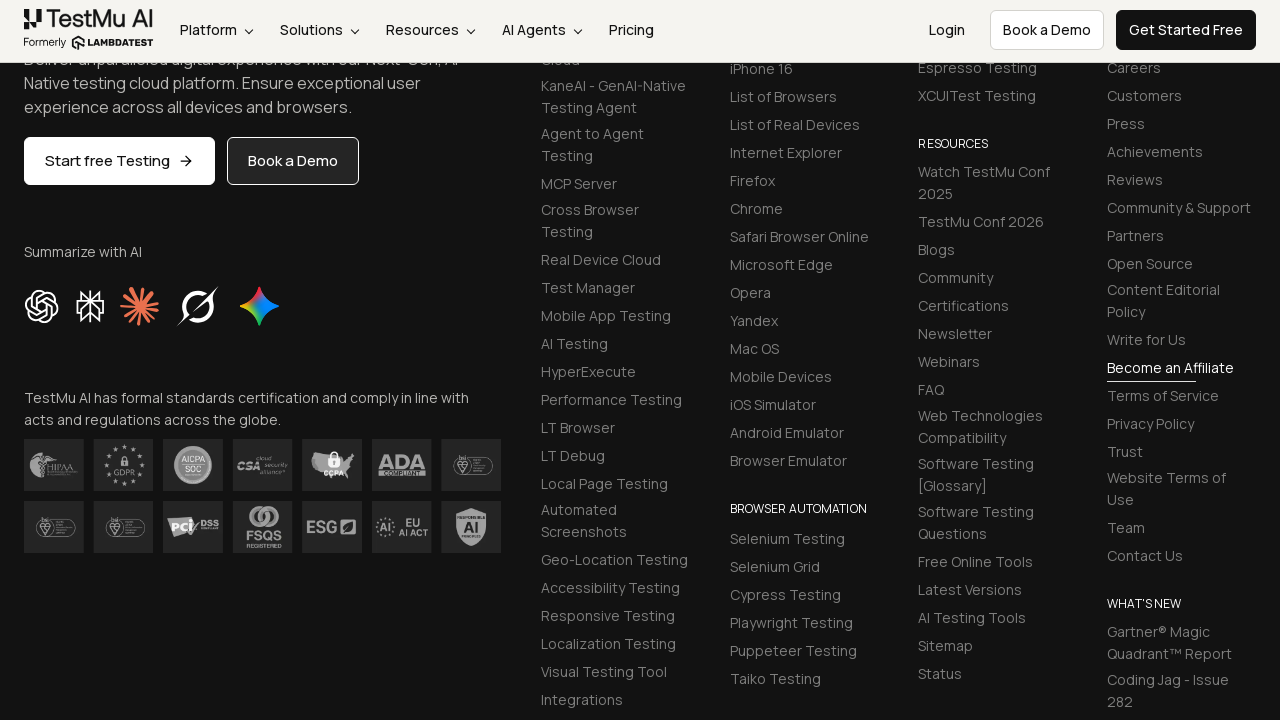